Tests confirm dialog by clicking a button to trigger a confirmation alert, dismissing it, and verifying the cancel result

Starting URL: https://demoqa.com/alerts

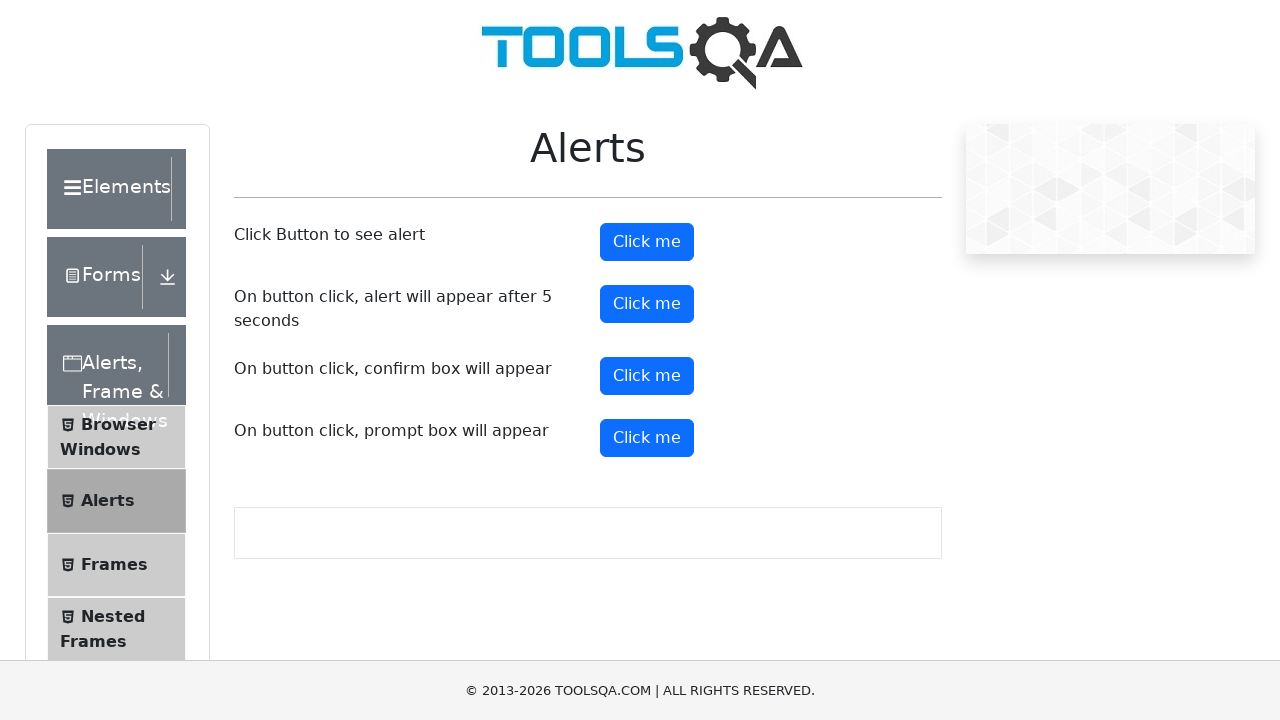

Set up dialog handler to dismiss confirmation alerts
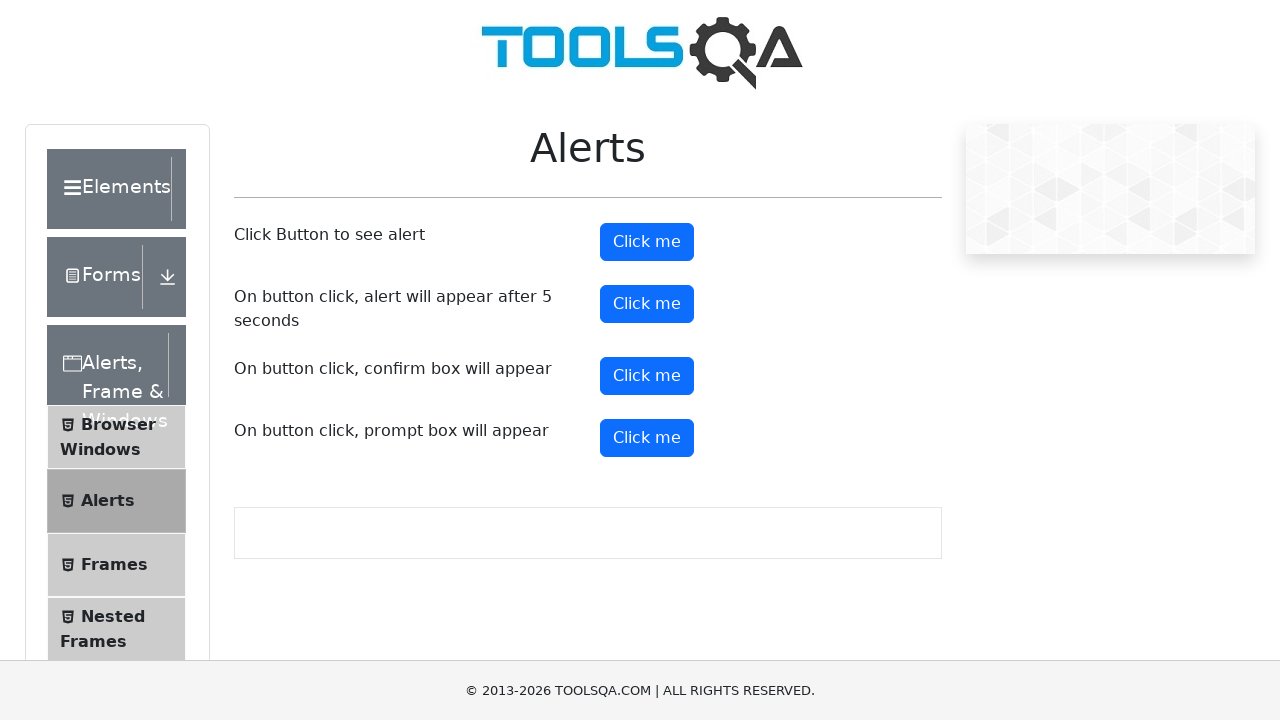

Clicked button to trigger confirmation dialog at (647, 376) on xpath=(//button)[4]
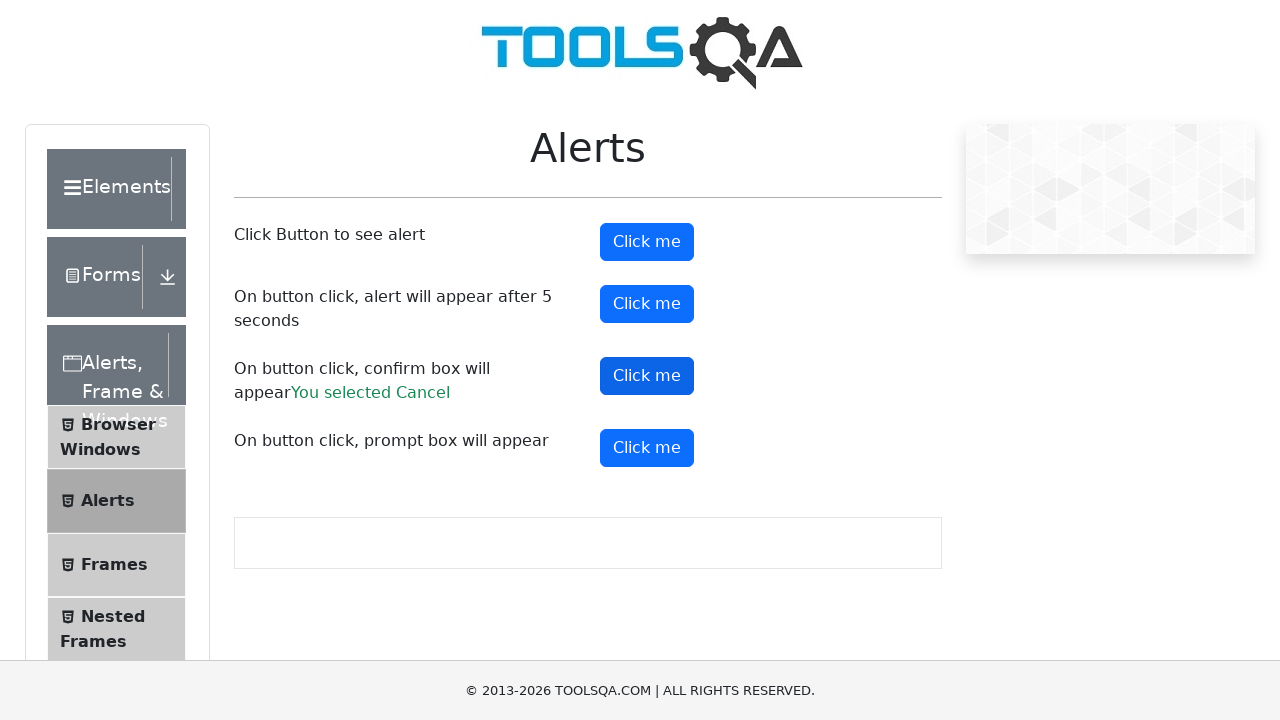

Retrieved confirmation result text
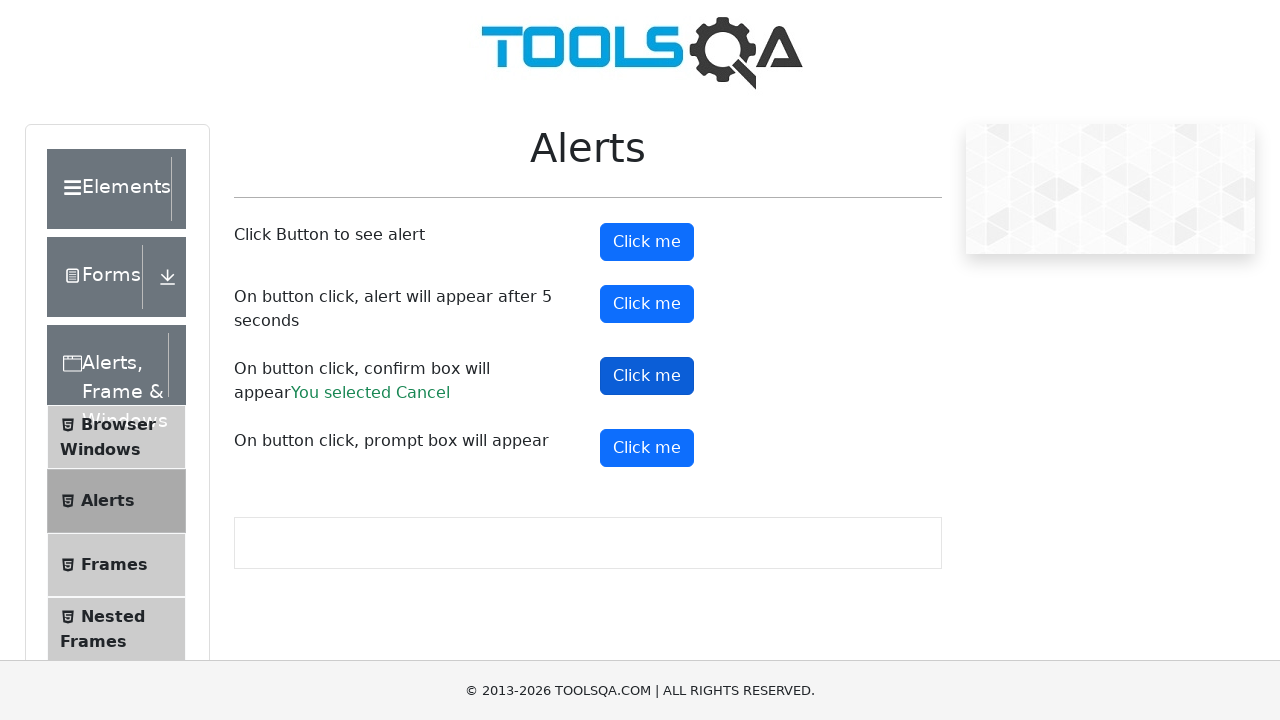

Verified that 'You selected Cancel' message is displayed
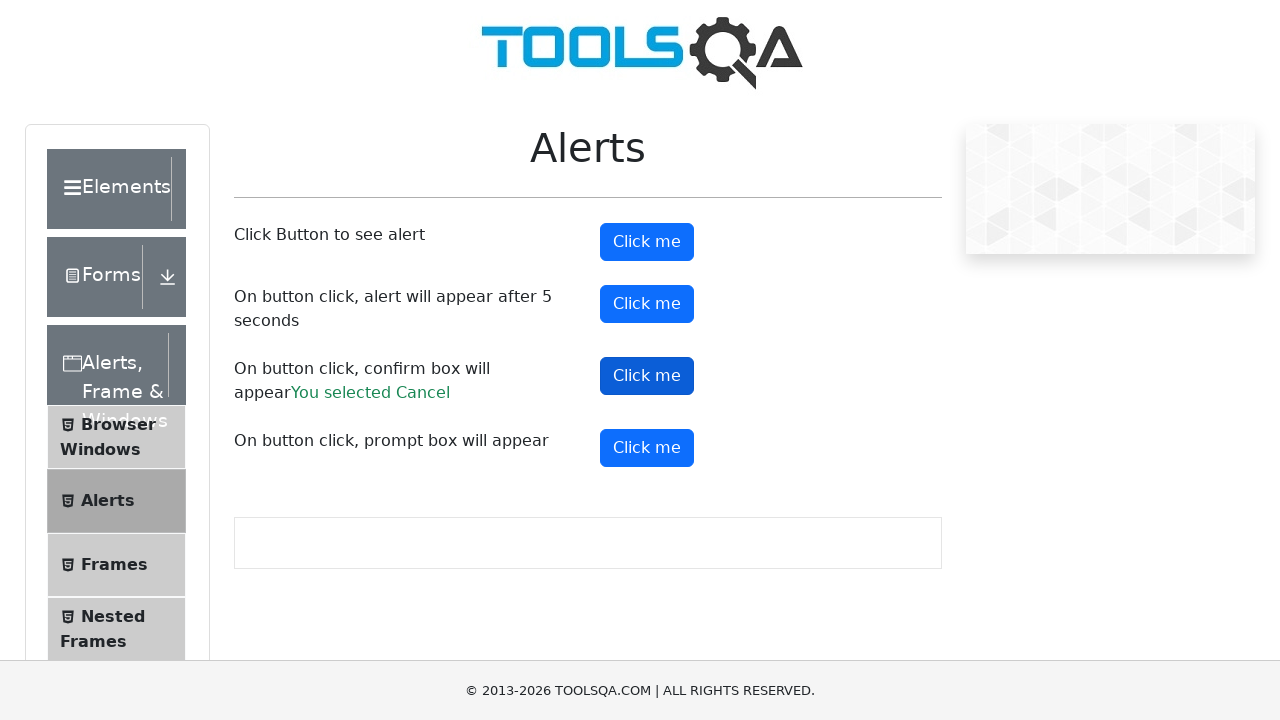

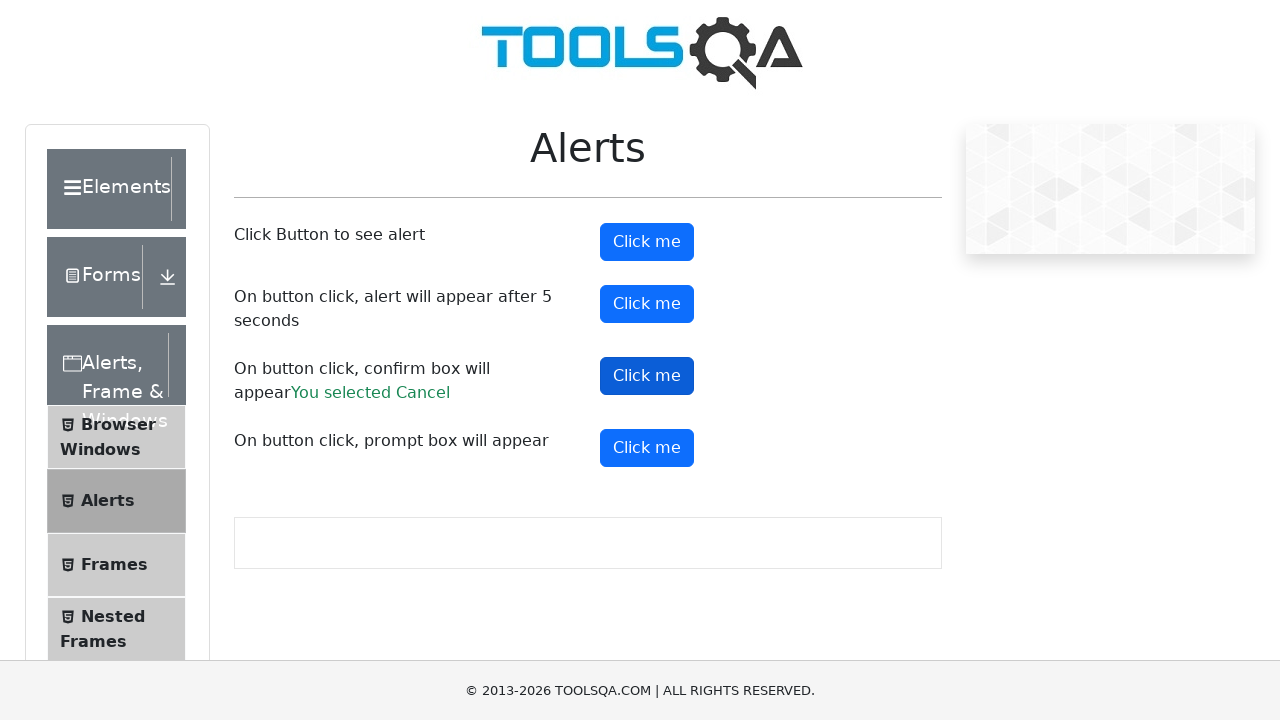